Navigates to the Steam store homepage and verifies that featured games and daily sales sections are displayed with their capsule elements.

Starting URL: https://store.steampowered.com/

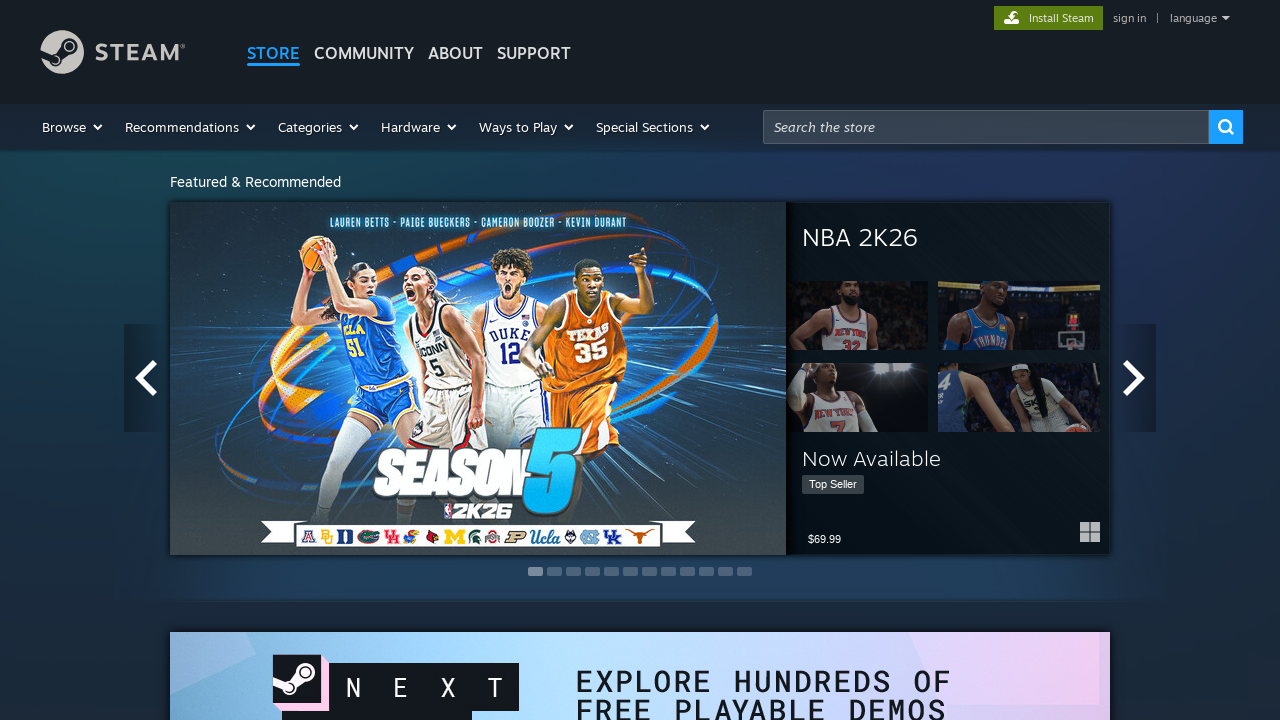

Navigated to Steam store homepage
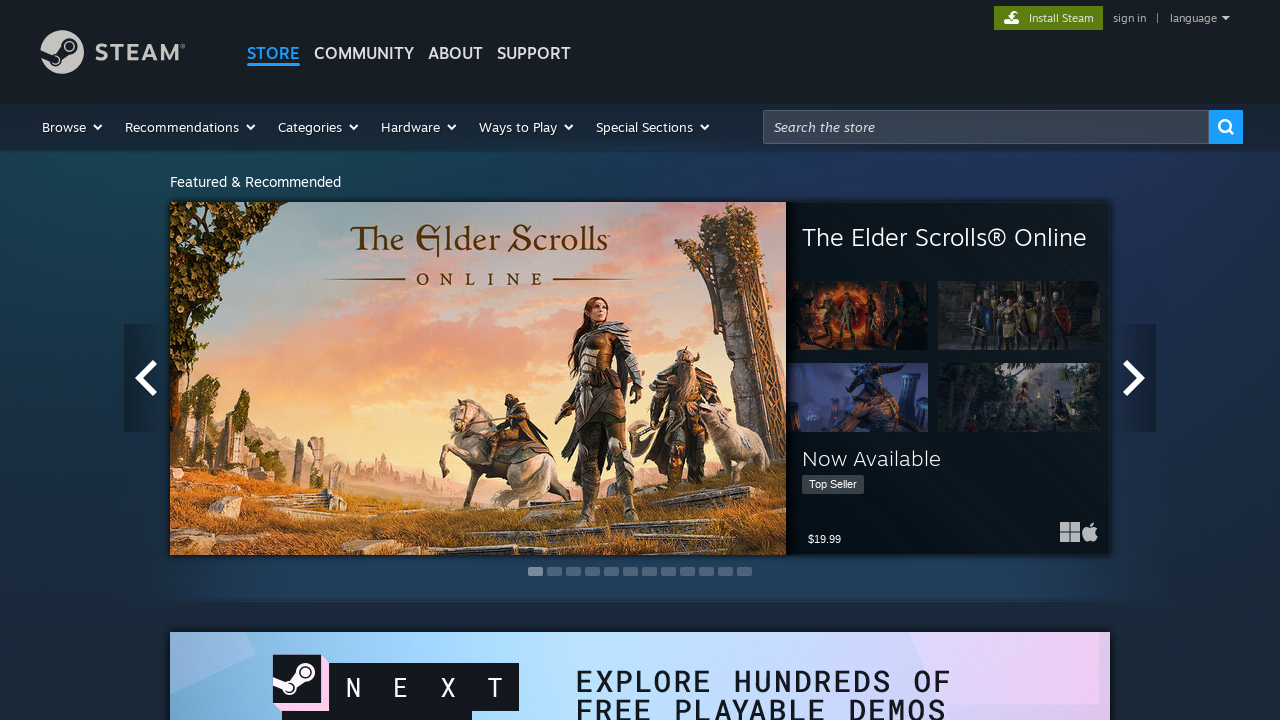

Featured games section loaded with capsule elements
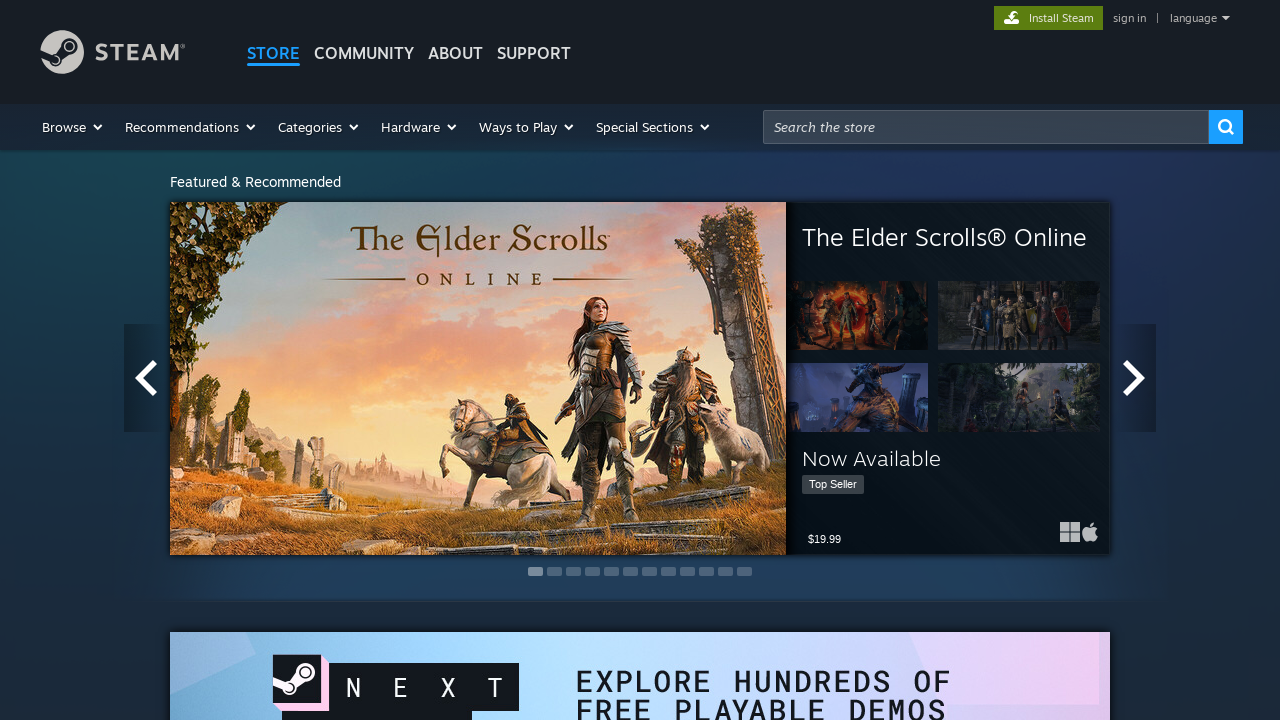

Daily sales section loaded with capsule elements
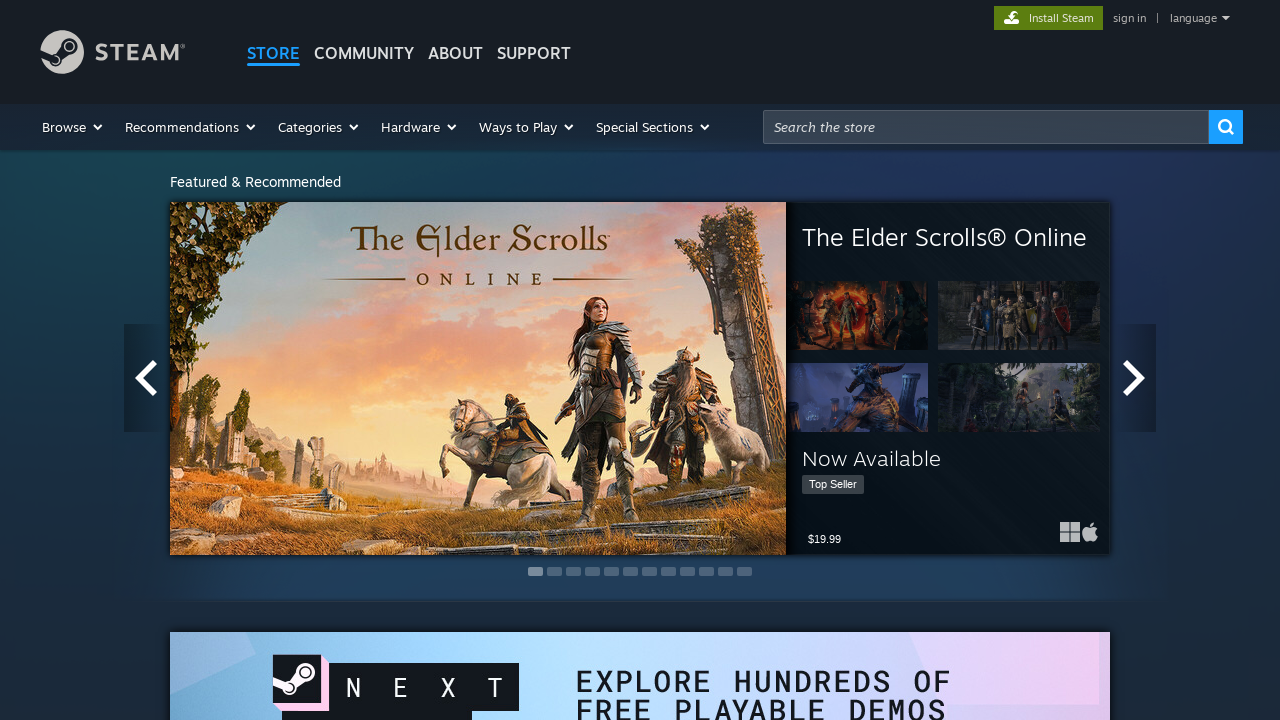

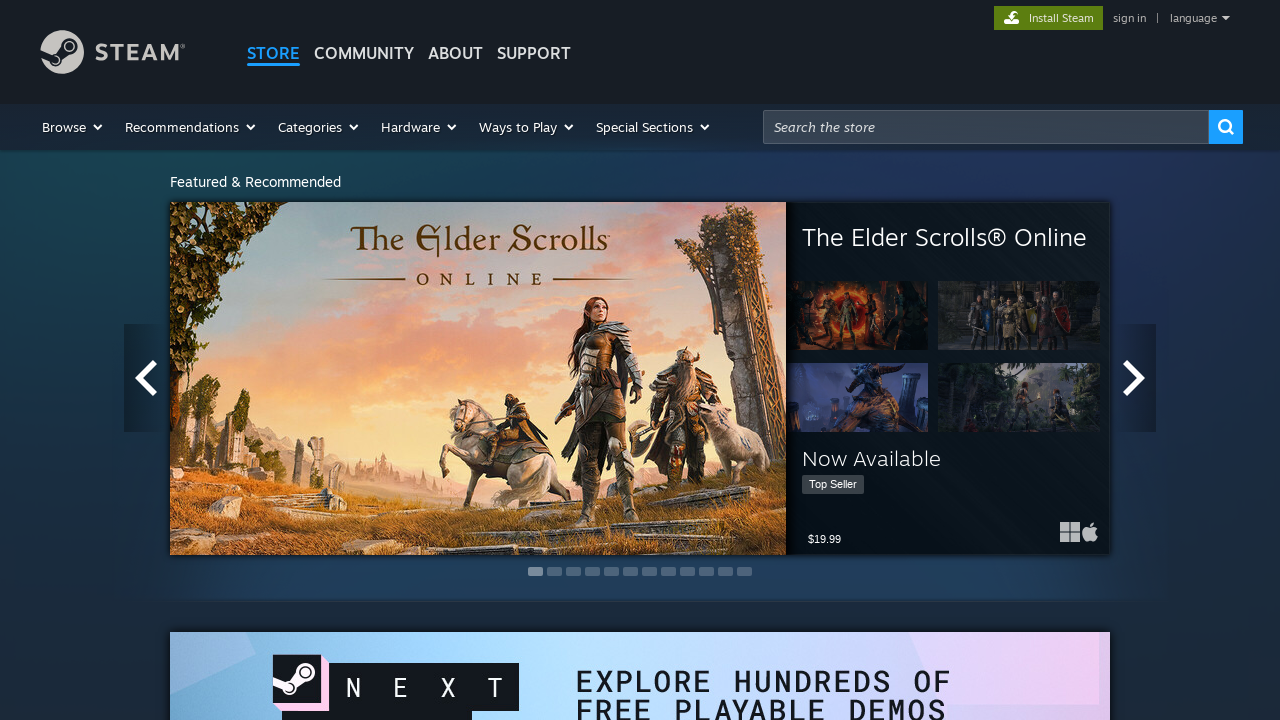